Solves a math problem by reading two numbers from the page, calculating their sum, selecting the answer from a dropdown menu, and submitting the form

Starting URL: http://suninjuly.github.io/selects2.html

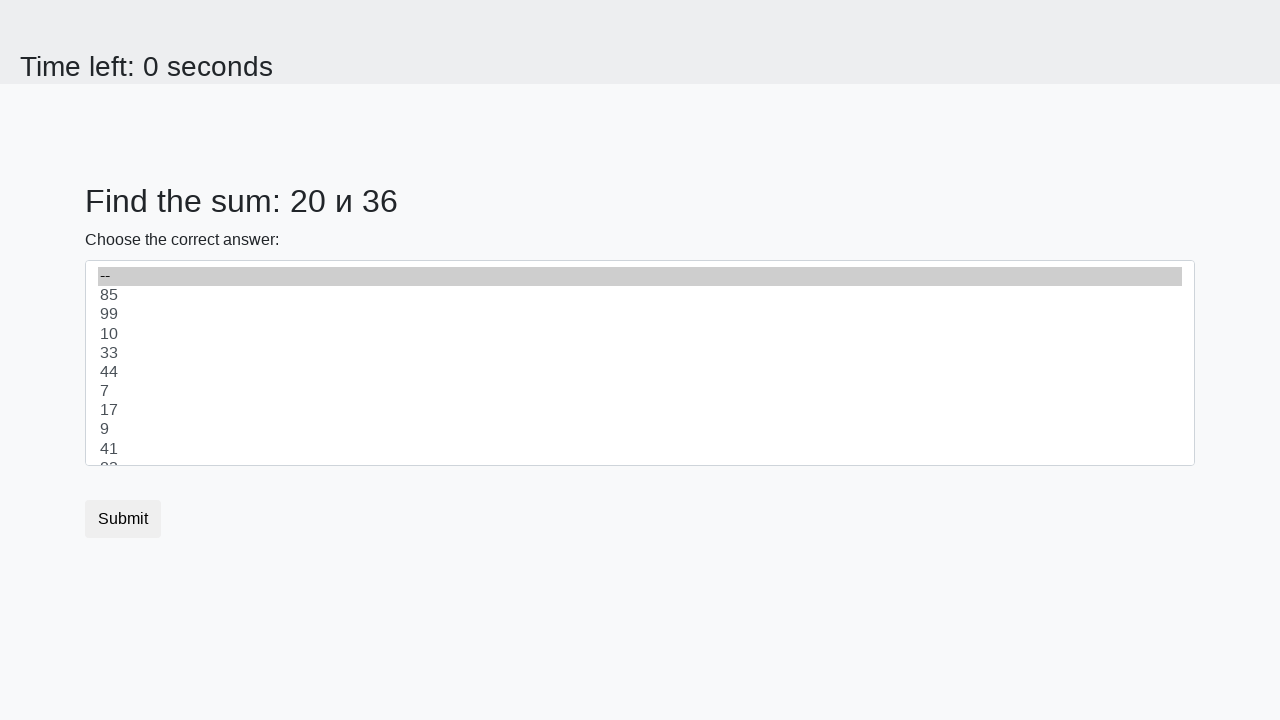

Read first number from page
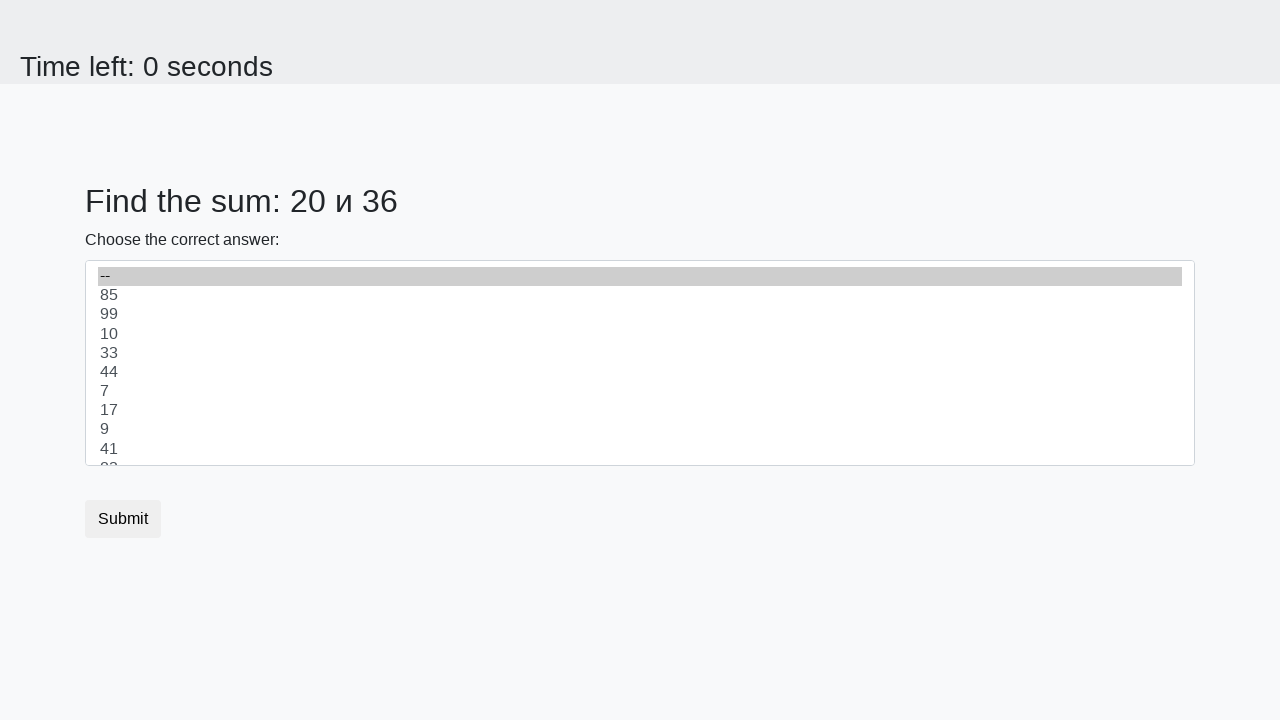

Read second number from page
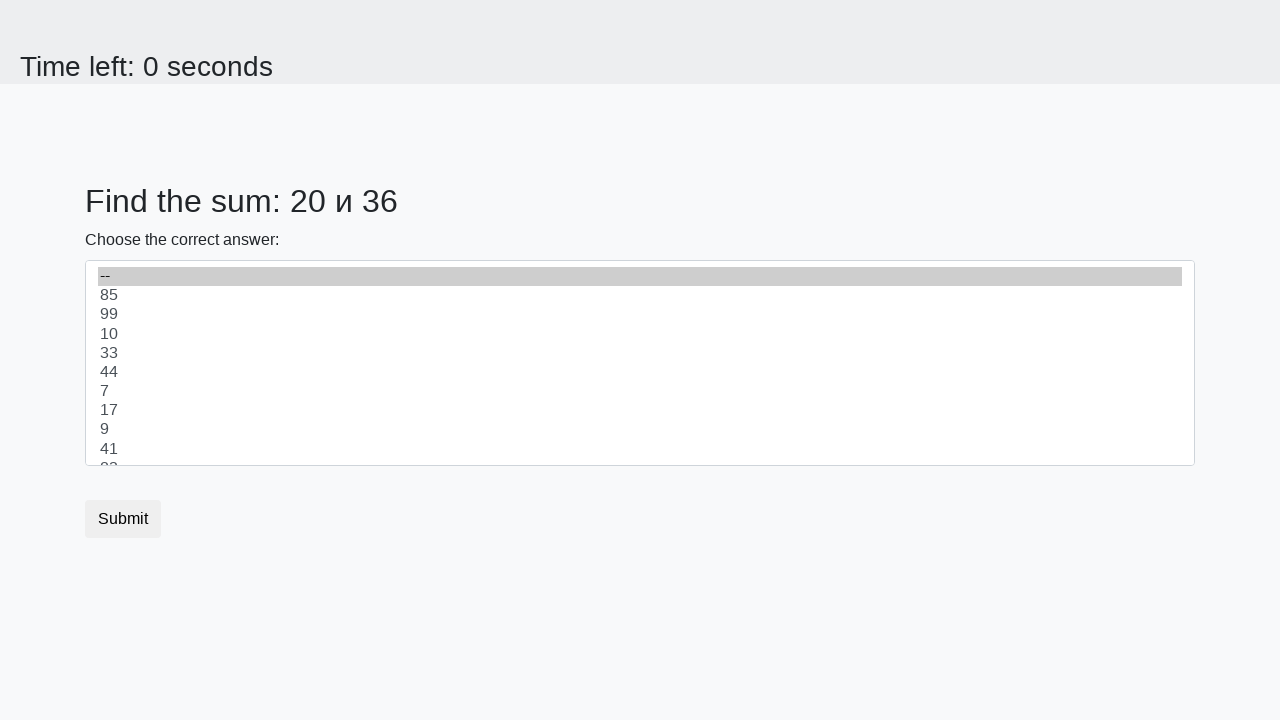

Calculated sum: 20 + 36 = 56
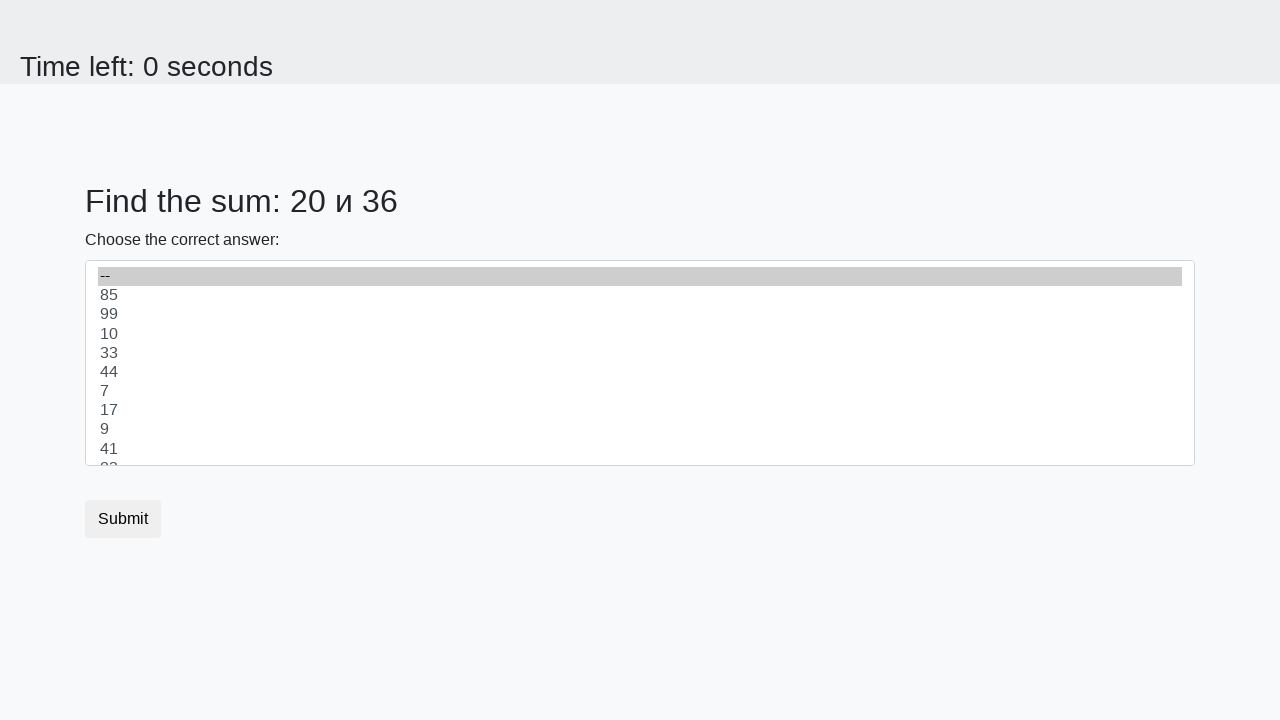

Selected answer '56' from dropdown menu on select#dropdown.custom-select
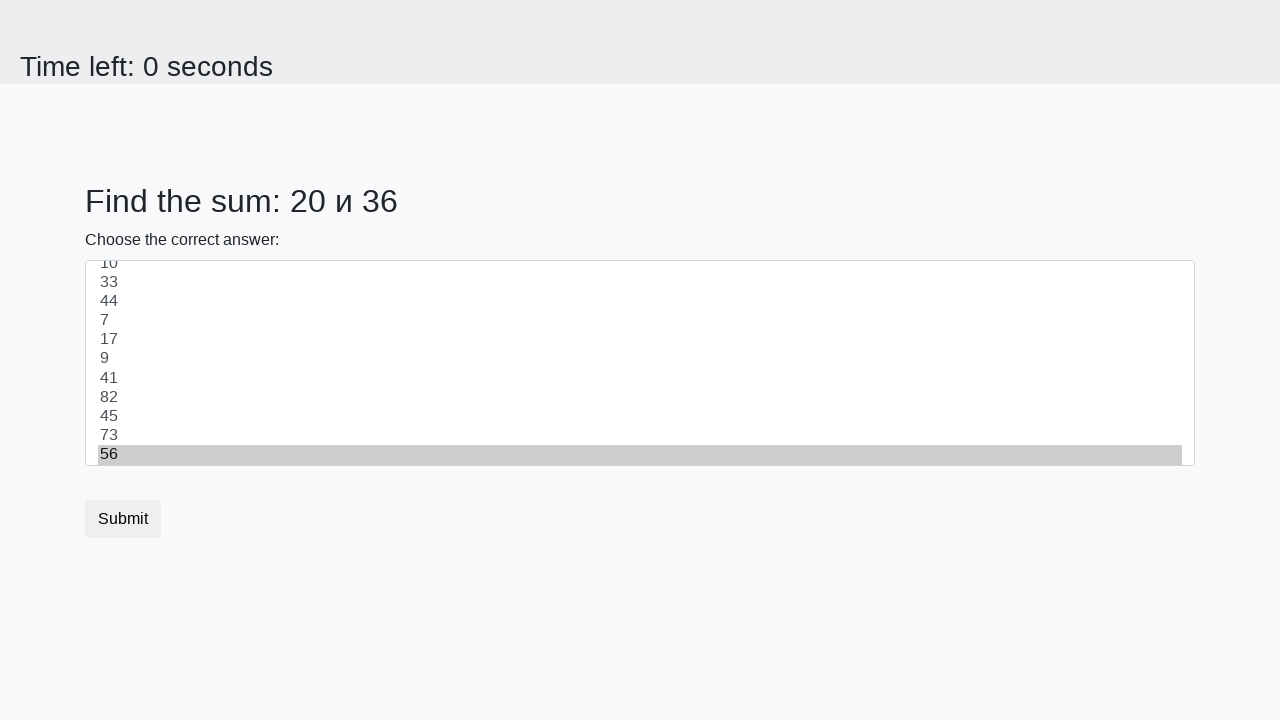

Clicked submit button to submit the form at (123, 519) on button.btn.btn-default
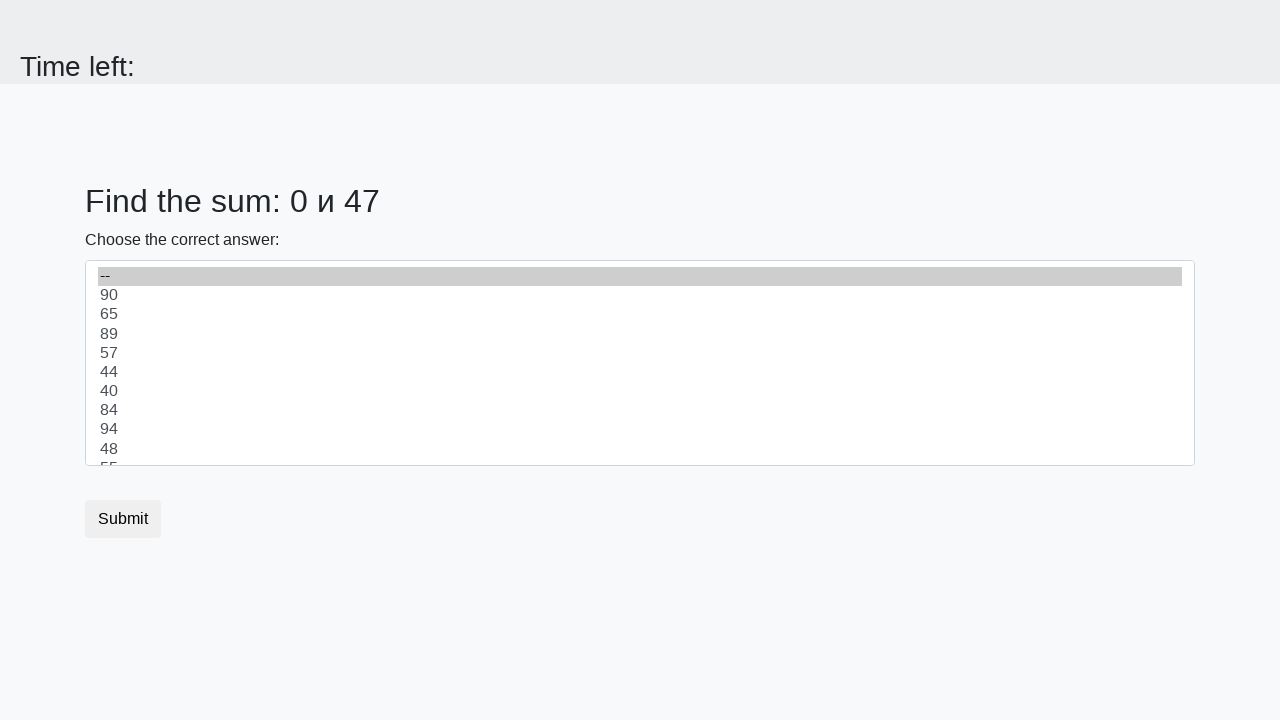

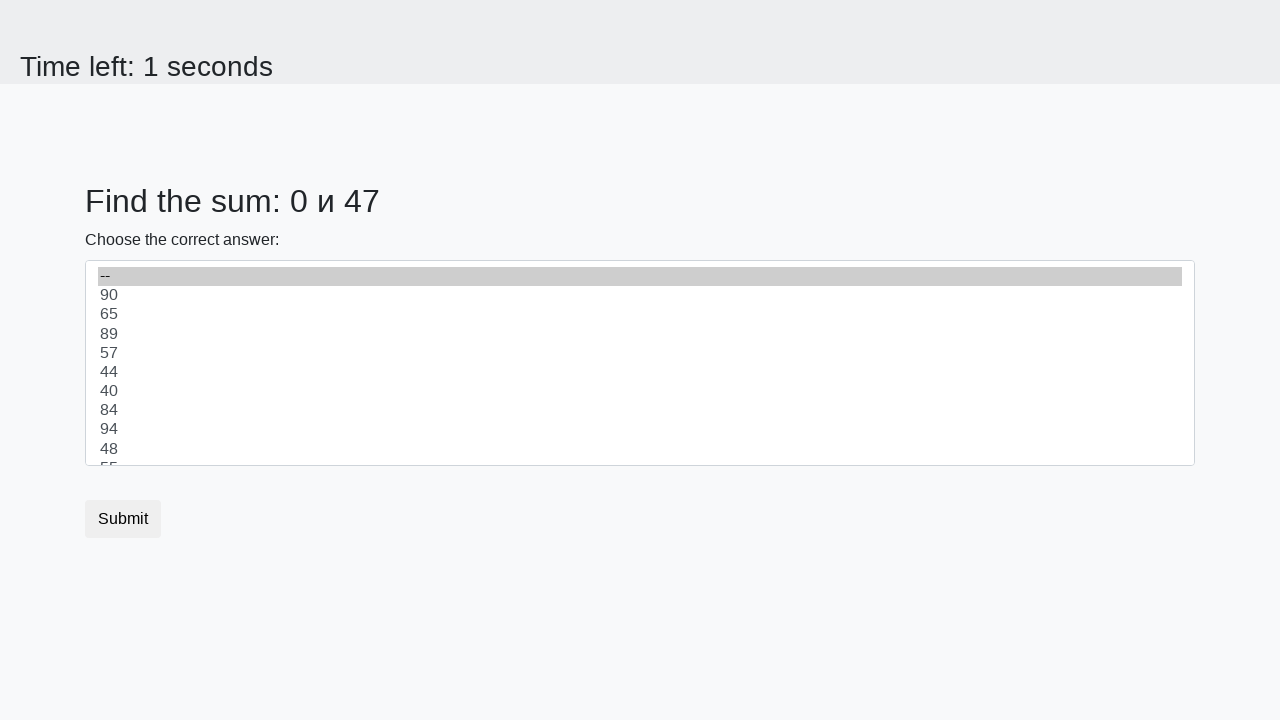